Tests that images load correctly on a loading images demo page by waiting for an image element to appear and verifying its source attribute contains "landscape"

Starting URL: https://bonigarcia.dev/selenium-webdriver-java/loading-images.html

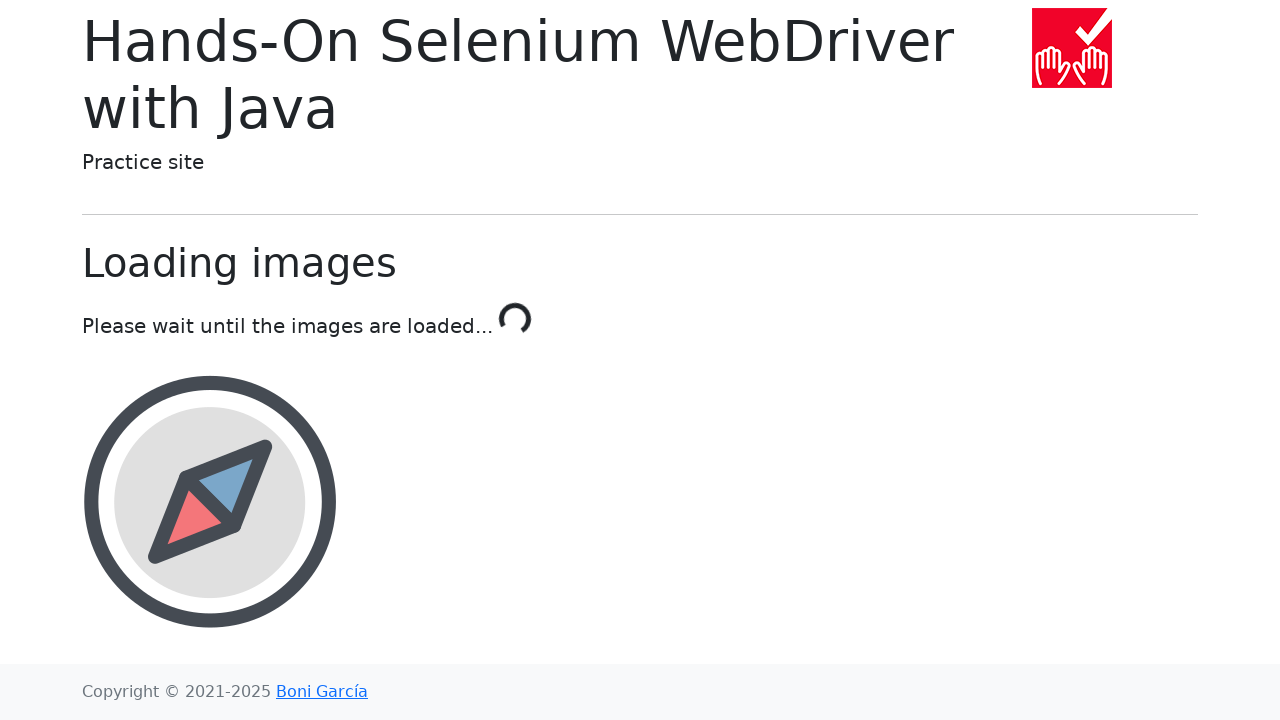

Navigated to loading images demo page
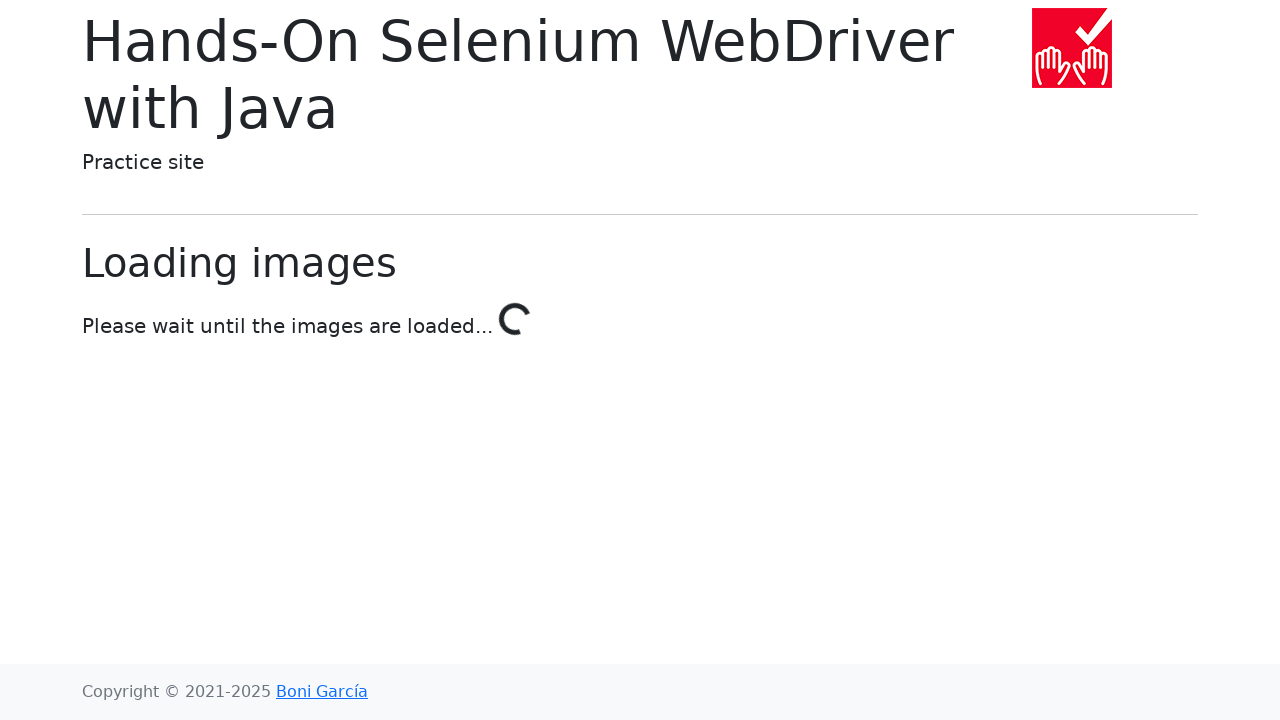

Waited for landscape image element to appear
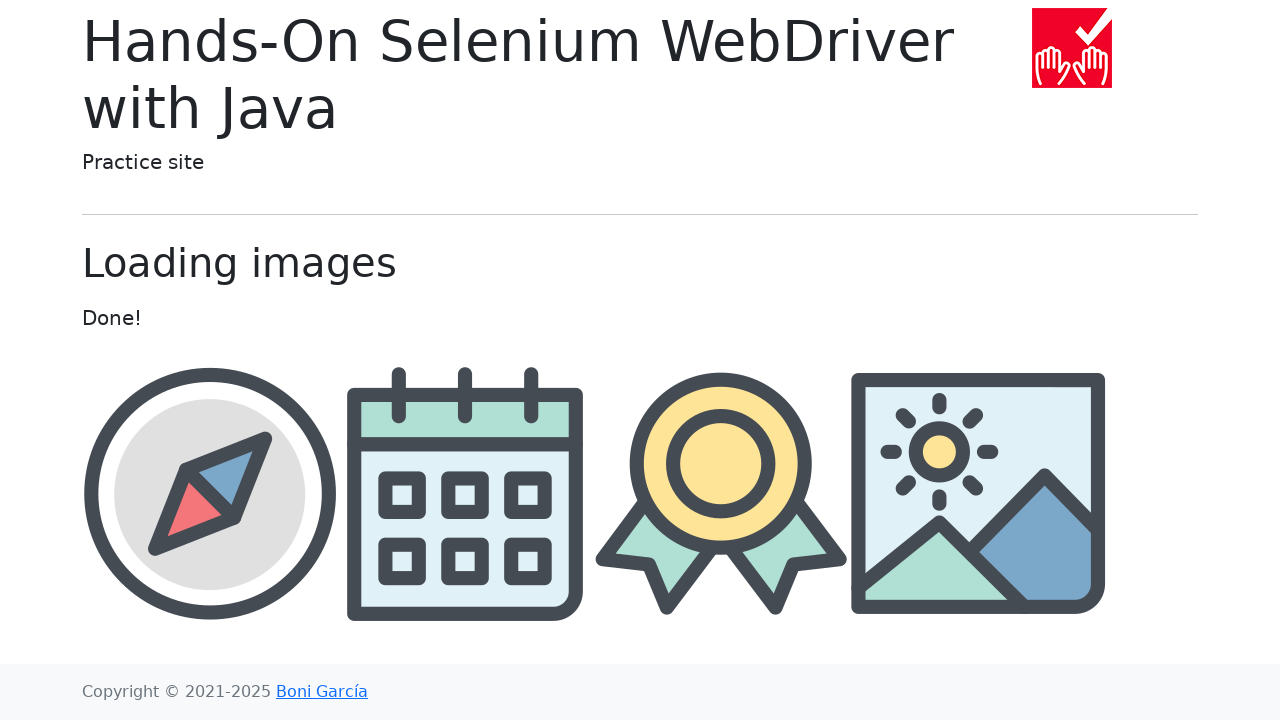

Retrieved src attribute from landscape image: img/landscape.png
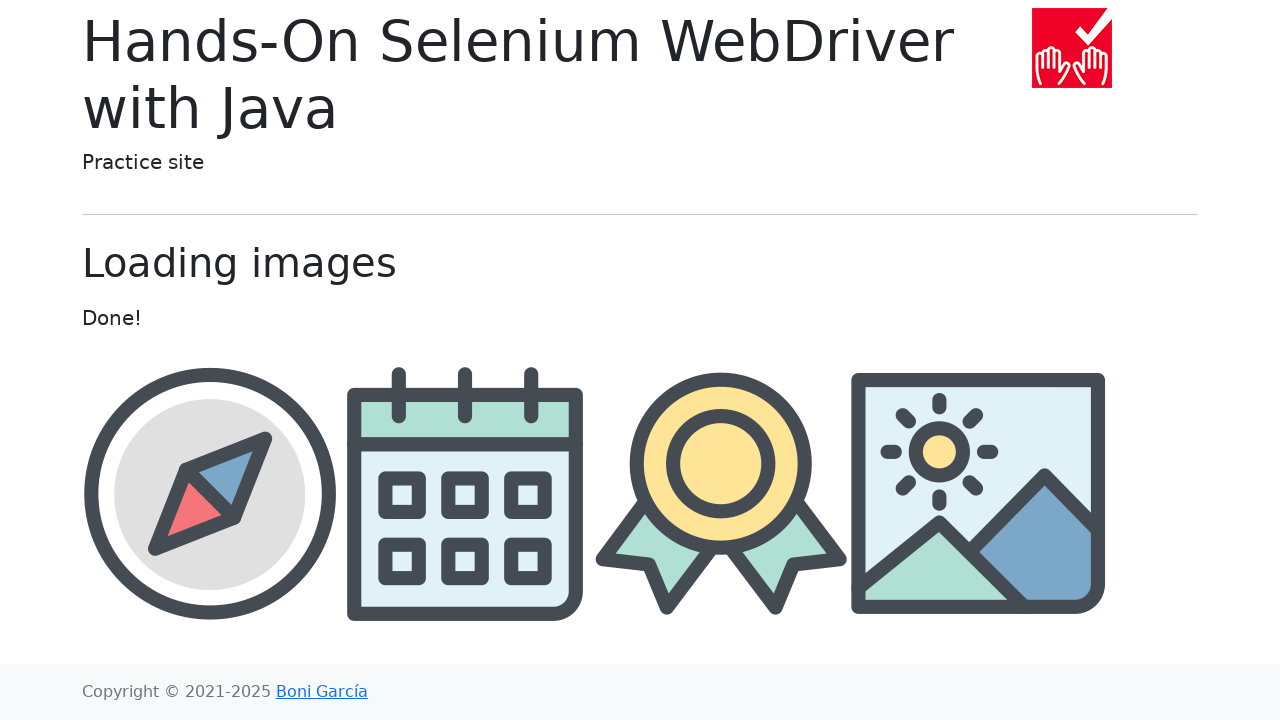

Verified that src attribute contains 'landscape'
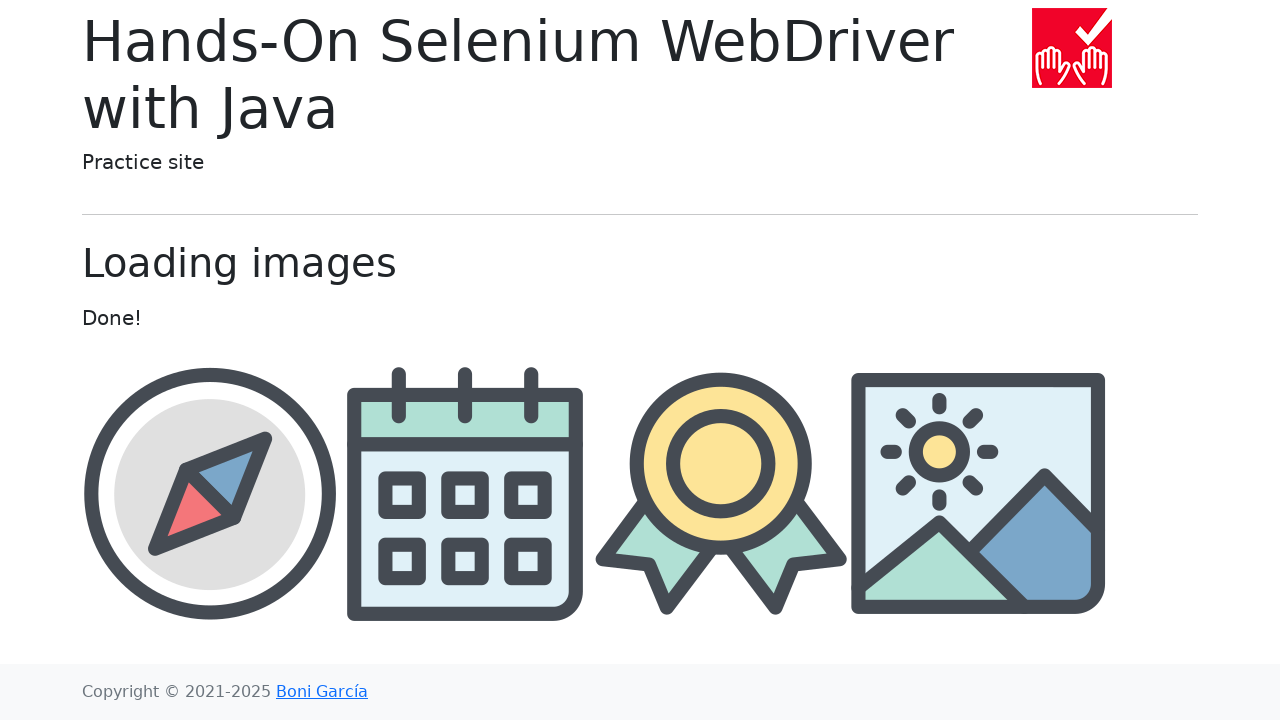

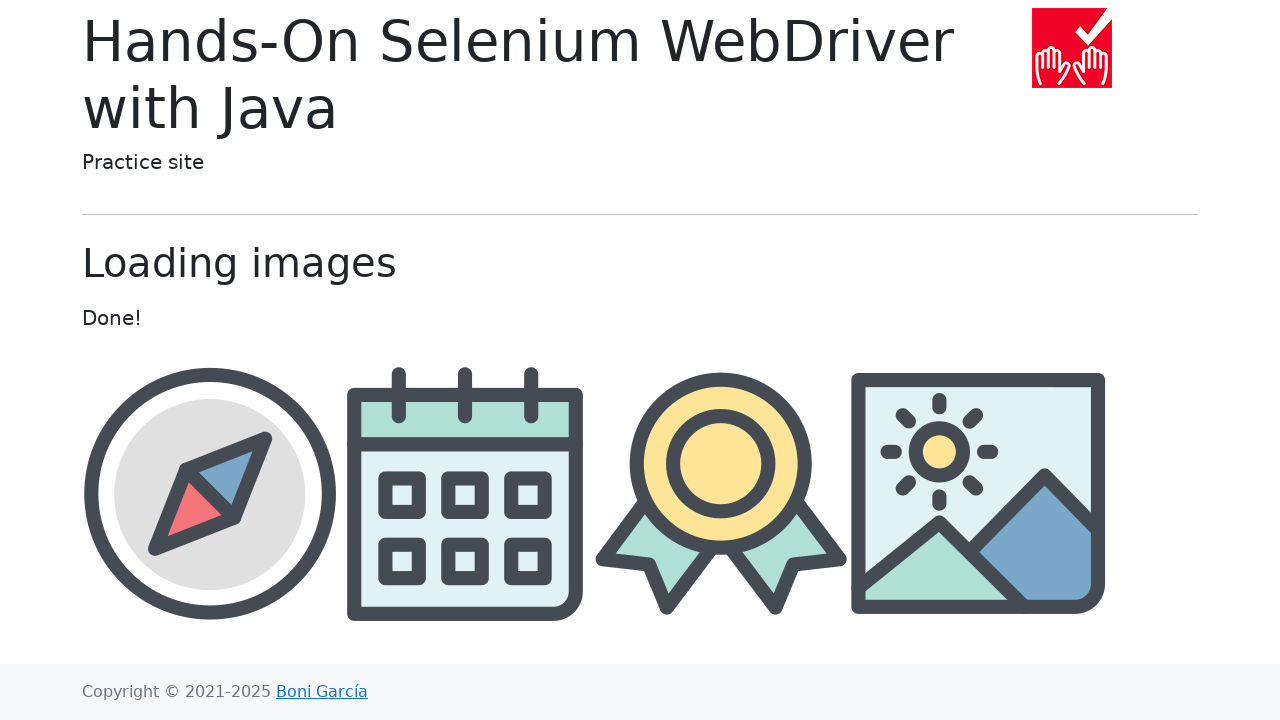